Navigates to the National Stock Exchange of India website and waits for the page to load.

Starting URL: https://nseindia.com/

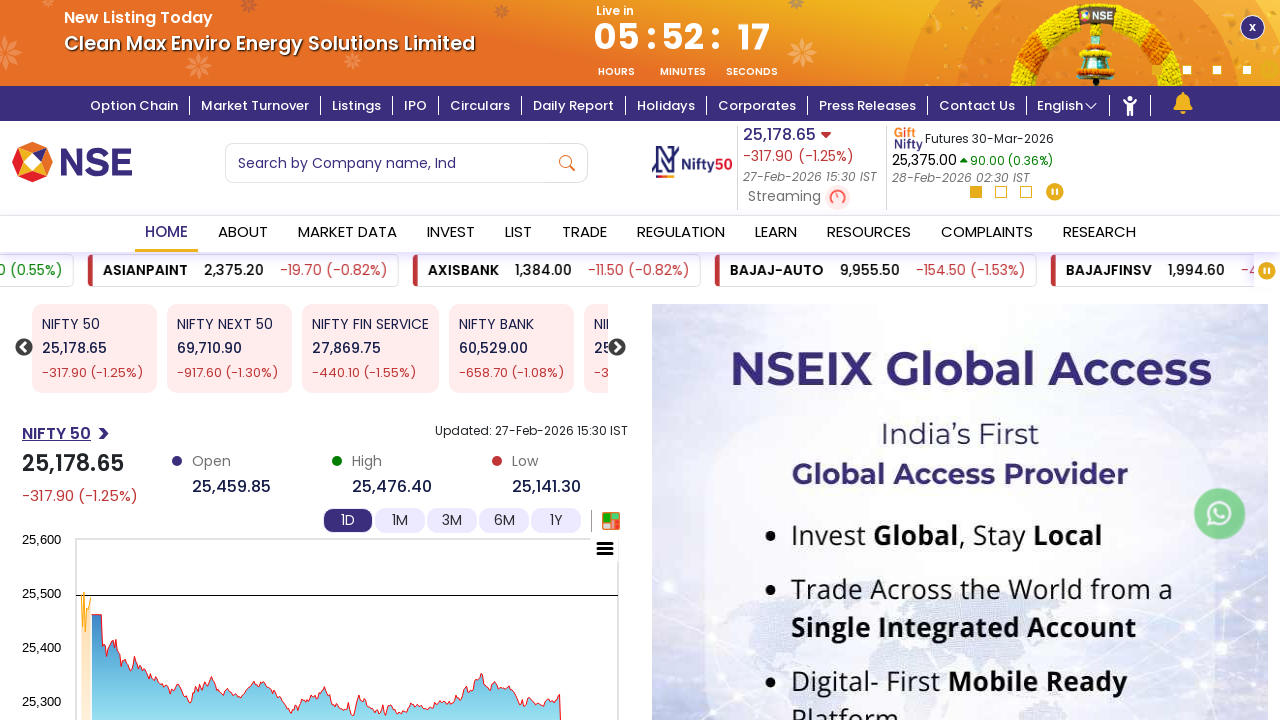

Navigated to National Stock Exchange of India website and waited for page to fully load
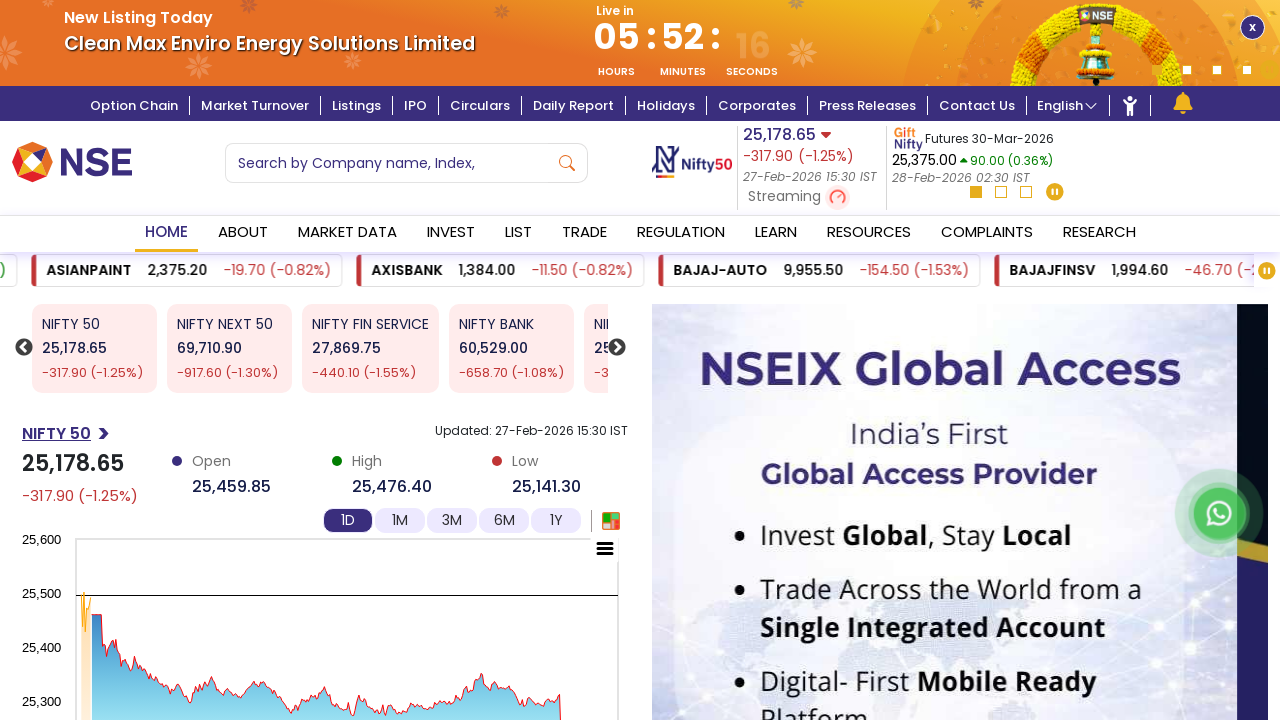

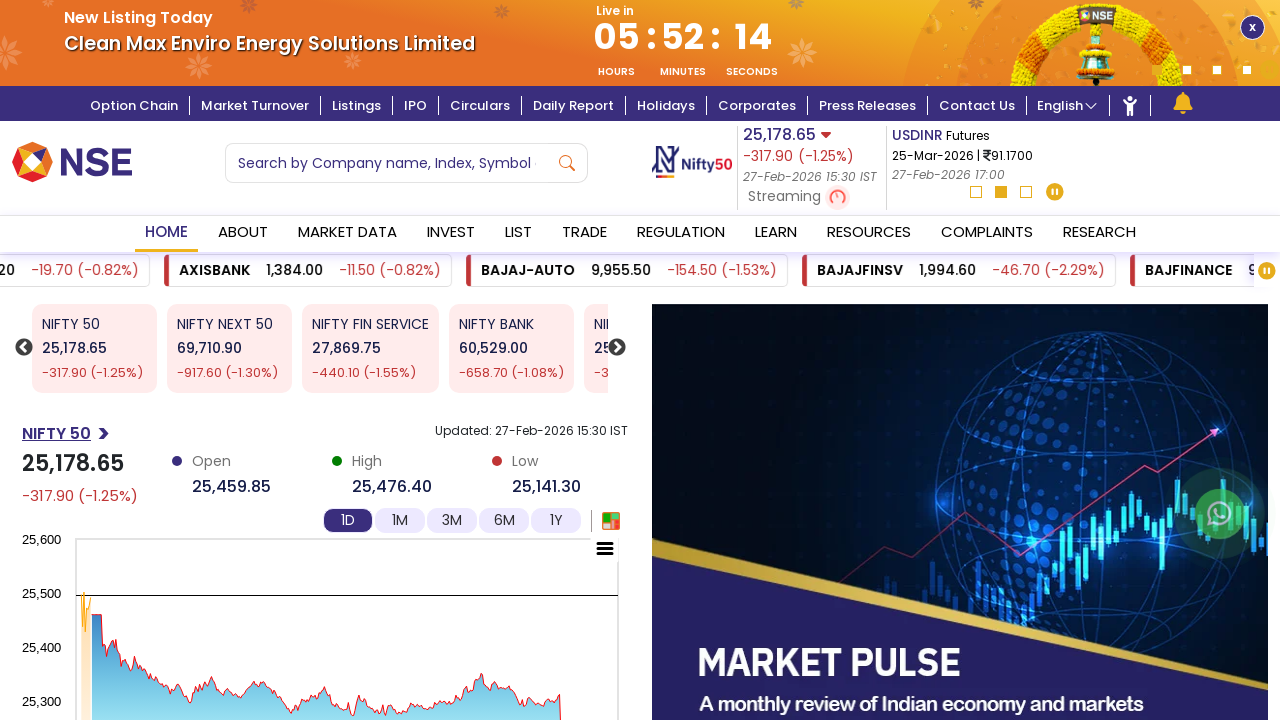